Tests YouTube search functionality by entering a search query and navigating to a channel from the results

Starting URL: https://www.youtube.com/watch?v=ZHgyQGoeaB0

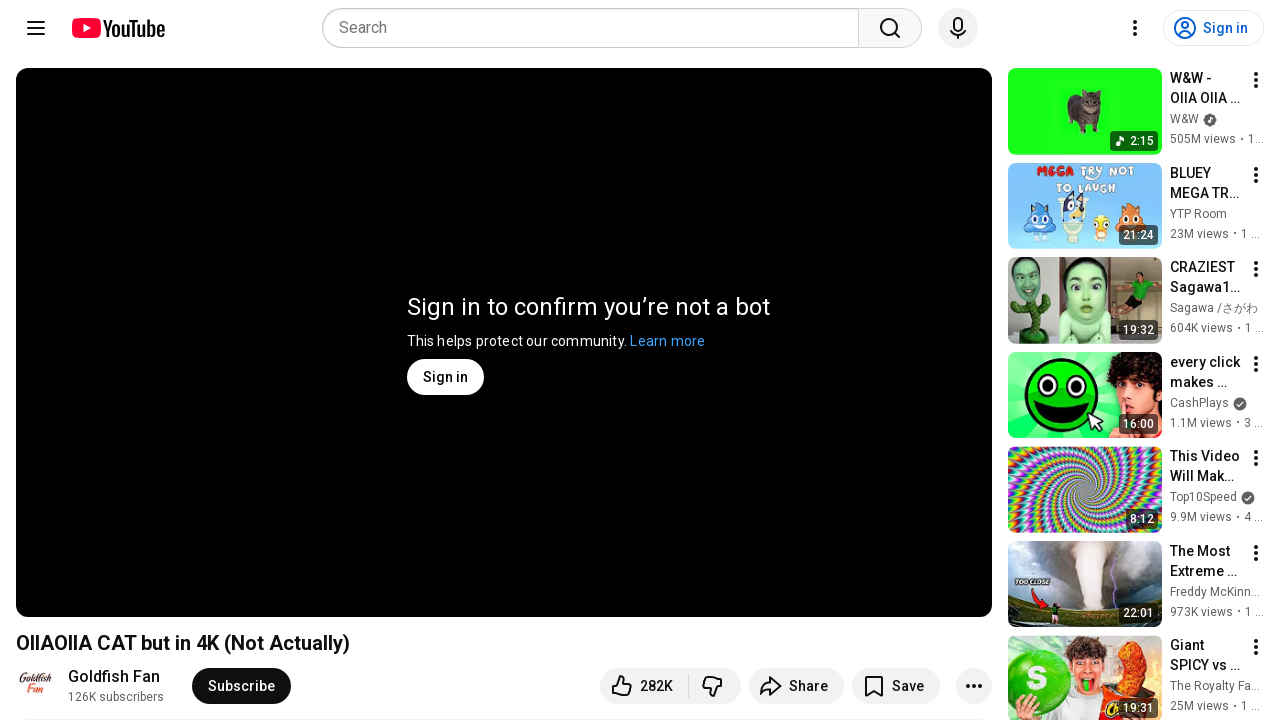

YouTube page fully loaded (networkidle state reached)
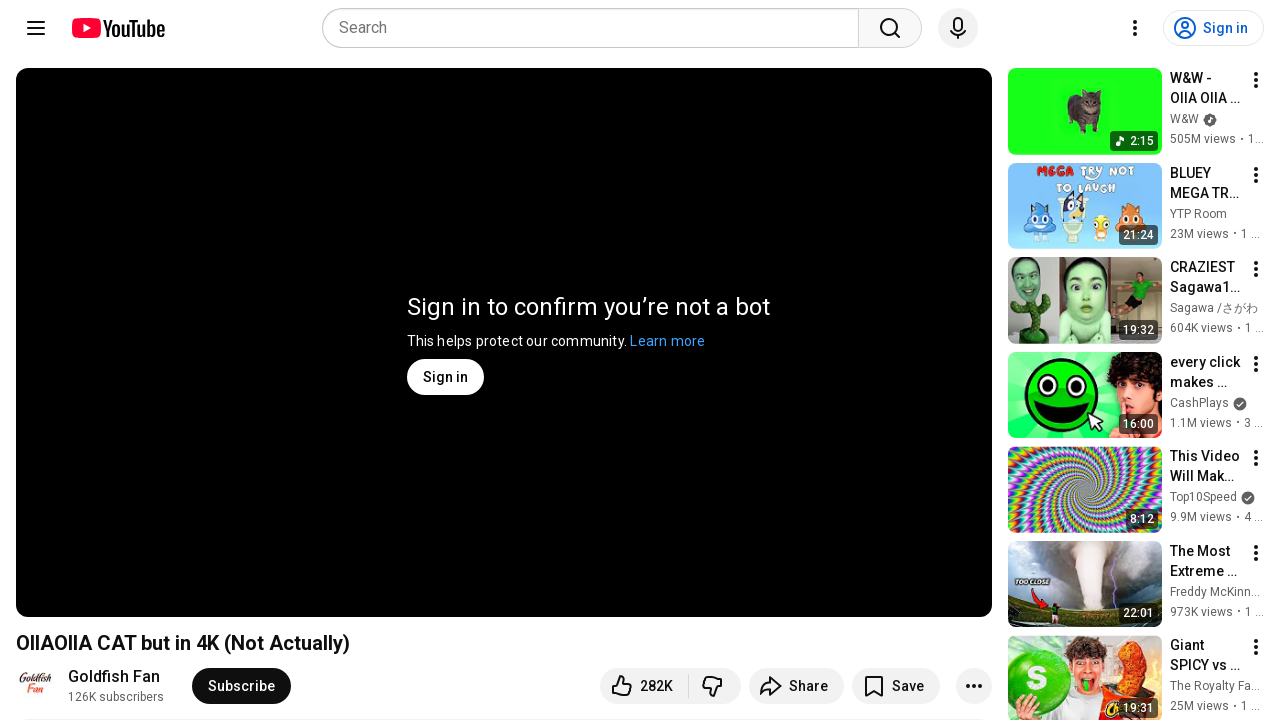

Filled search field with 'league of legends' on internal:role=combobox[name="Search"i]
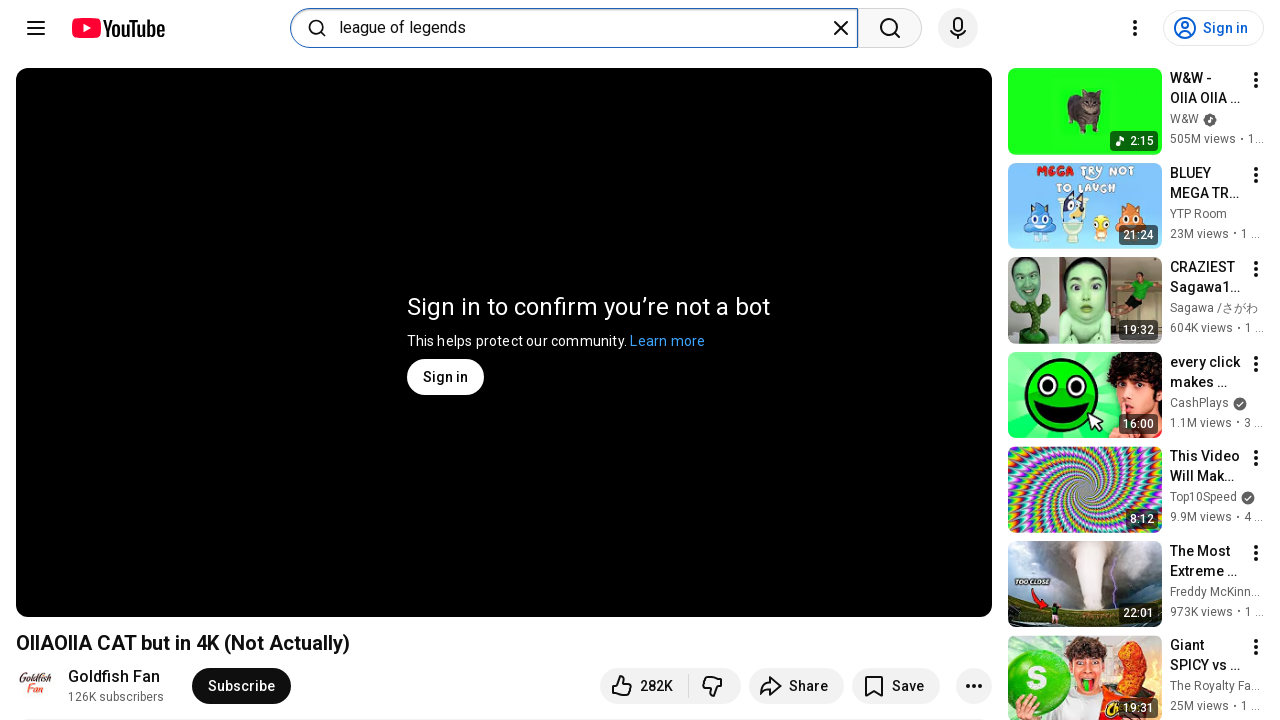

Pressed Enter to execute search on internal:role=combobox[name="Search"i]
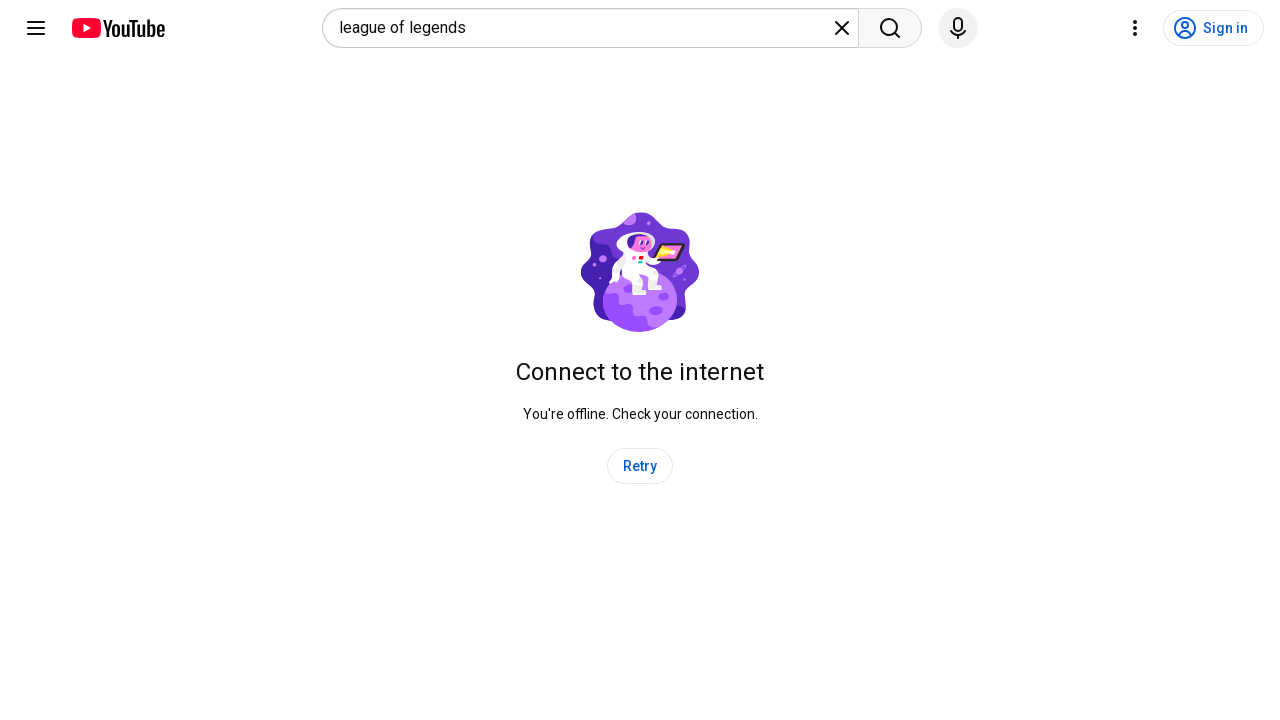

Search results page loaded
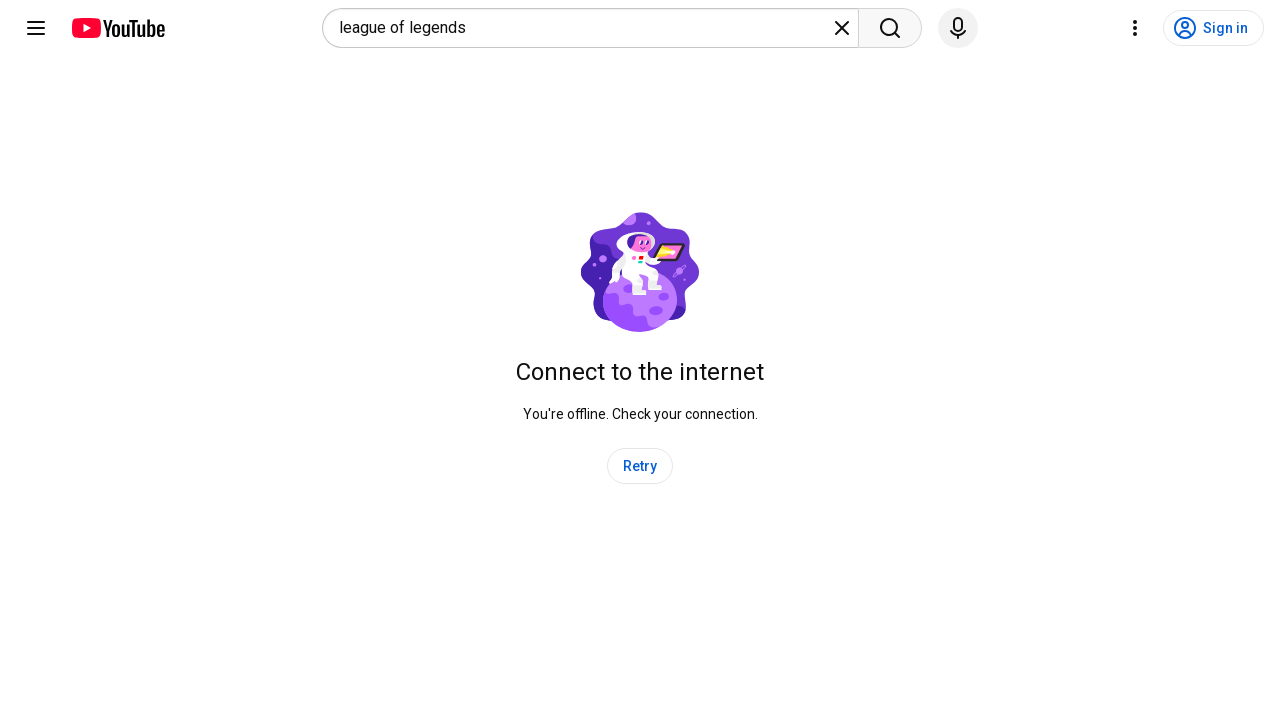

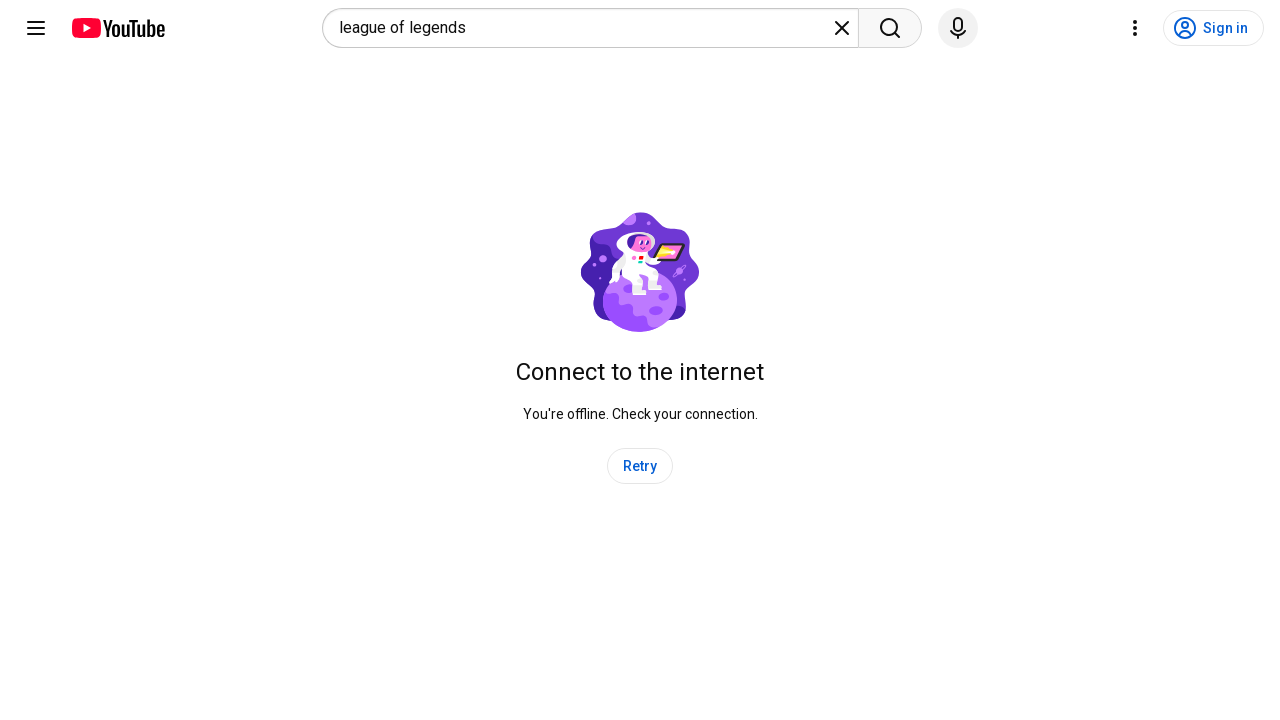